Tests double-click functionality by double-clicking a button and verifying the success message appears

Starting URL: https://demoqa.com/buttons

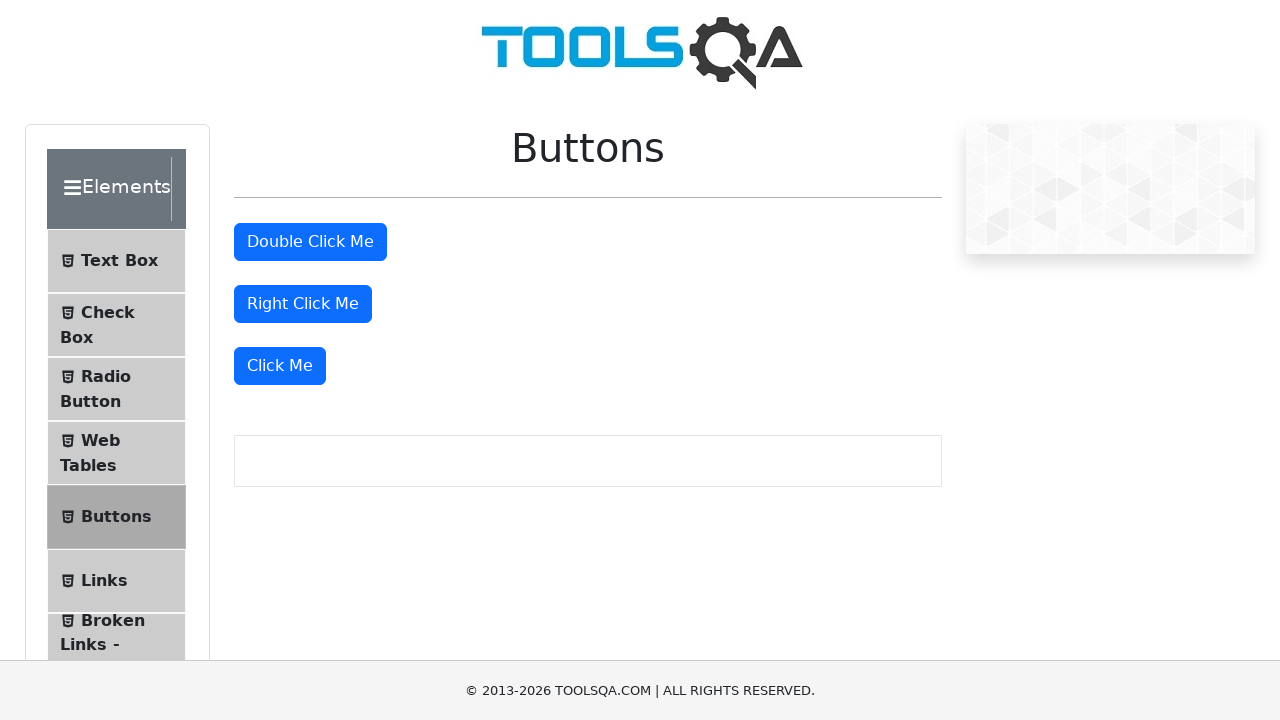

Double-clicked the 'Double Click Me' button at (310, 242) on xpath=//button[text()='Double Click Me']
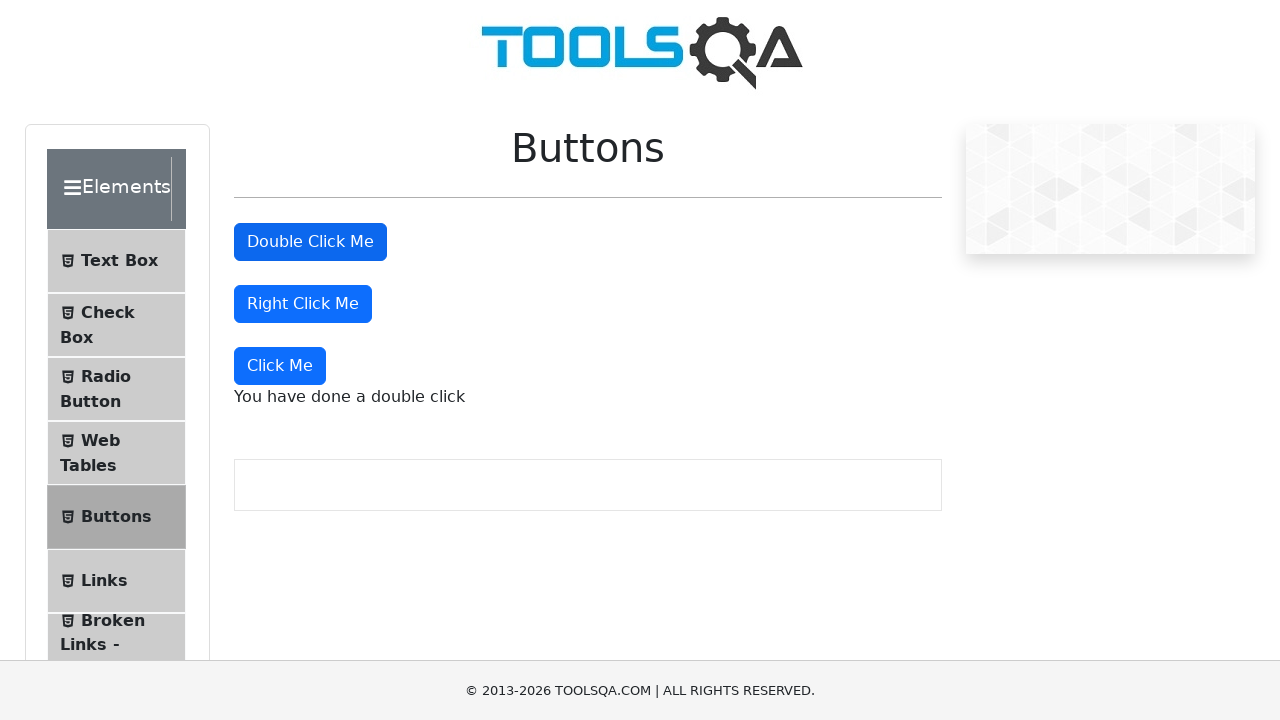

Double-click success message appeared
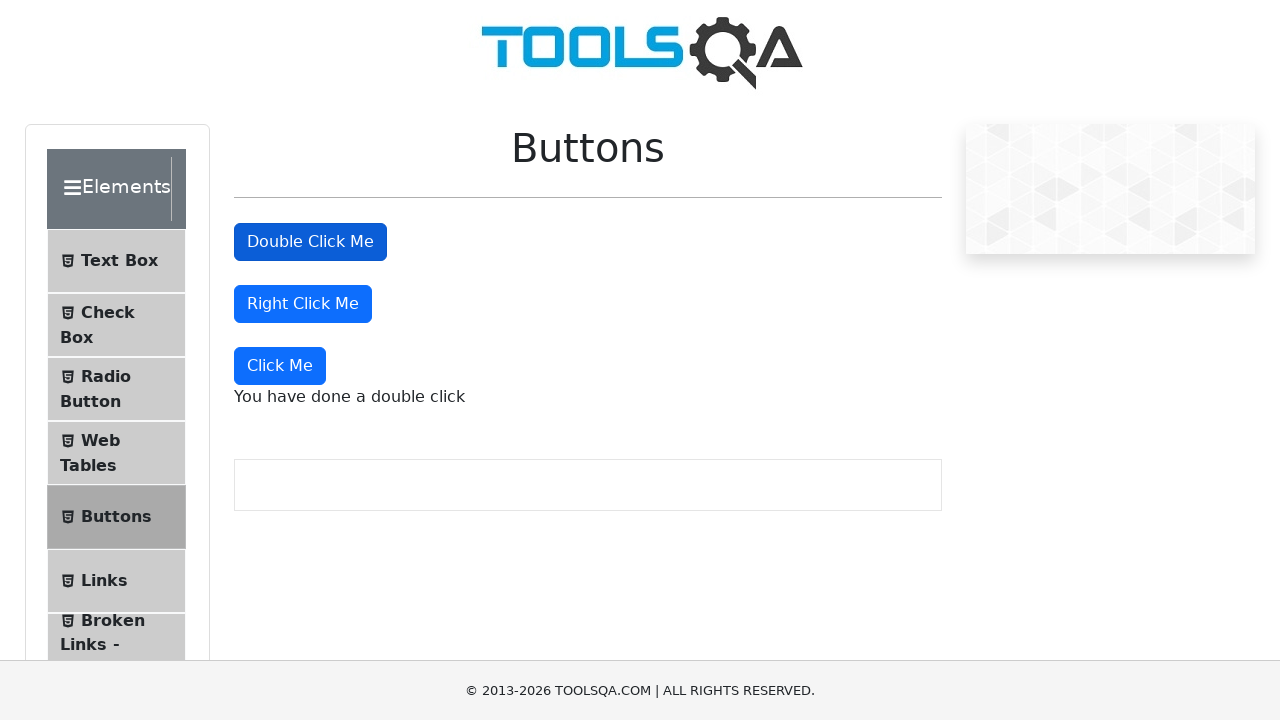

Located the double-click message element
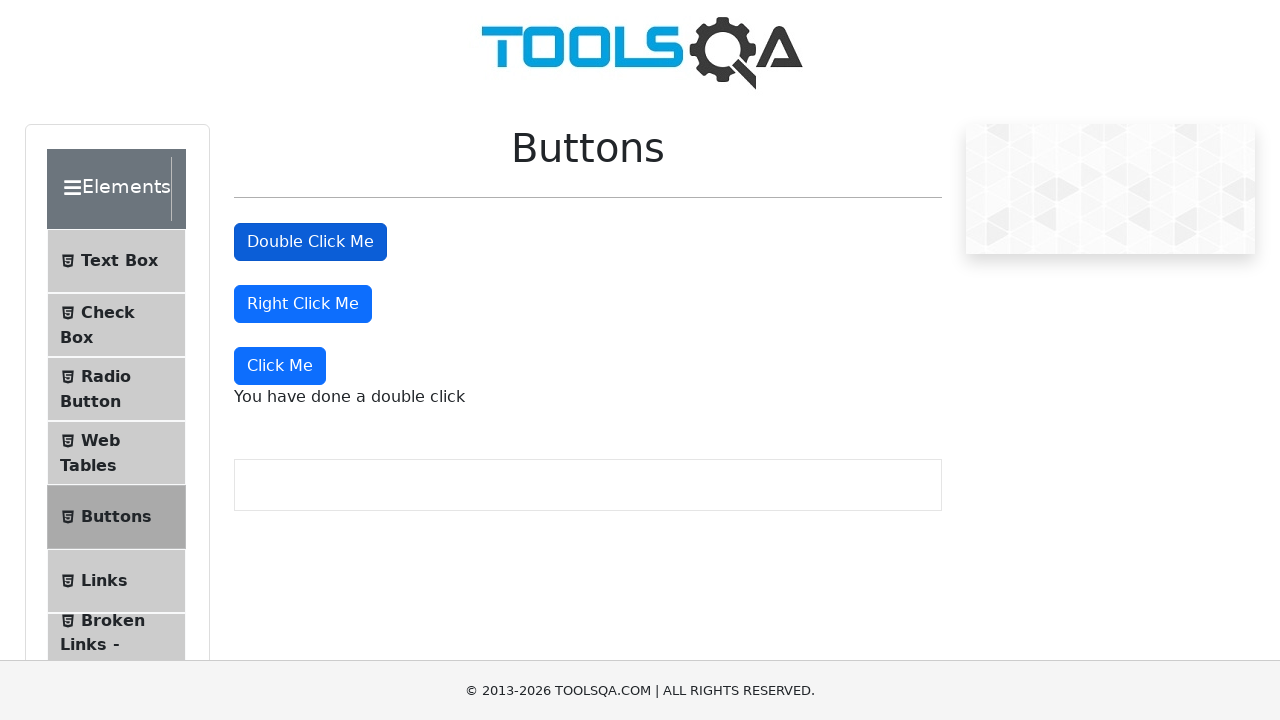

Verified success message text is 'You have done a double click'
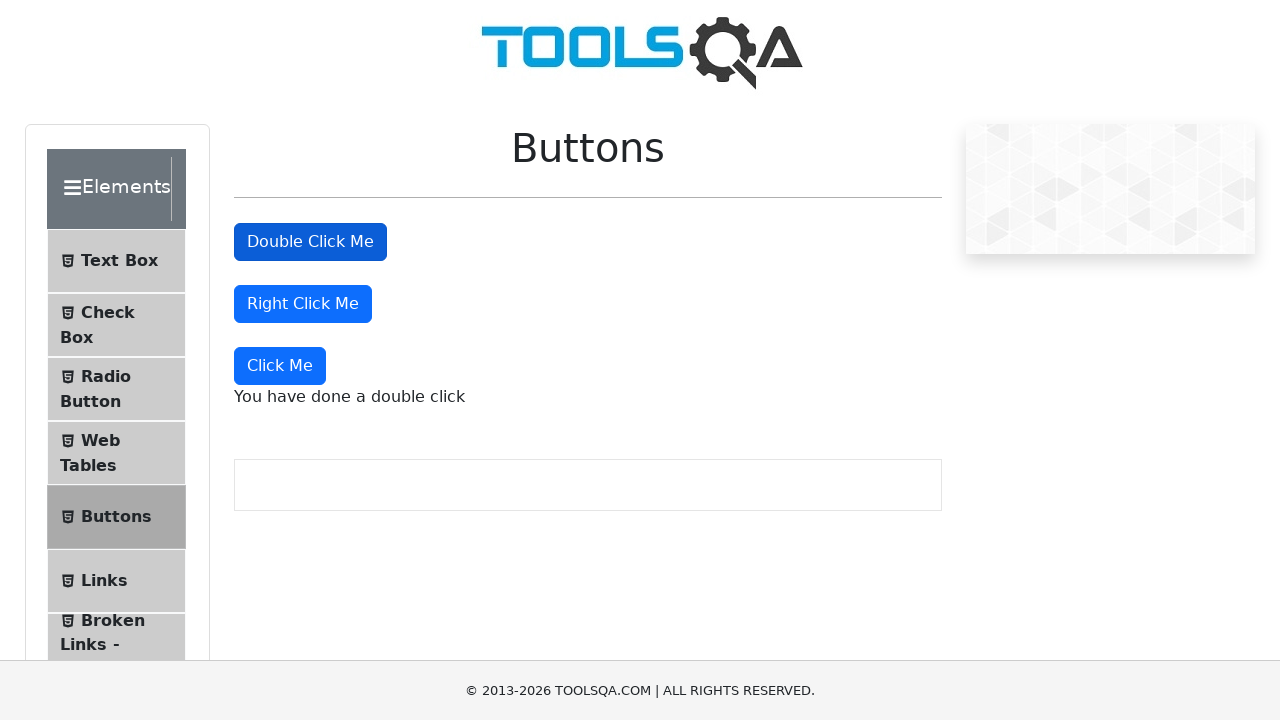

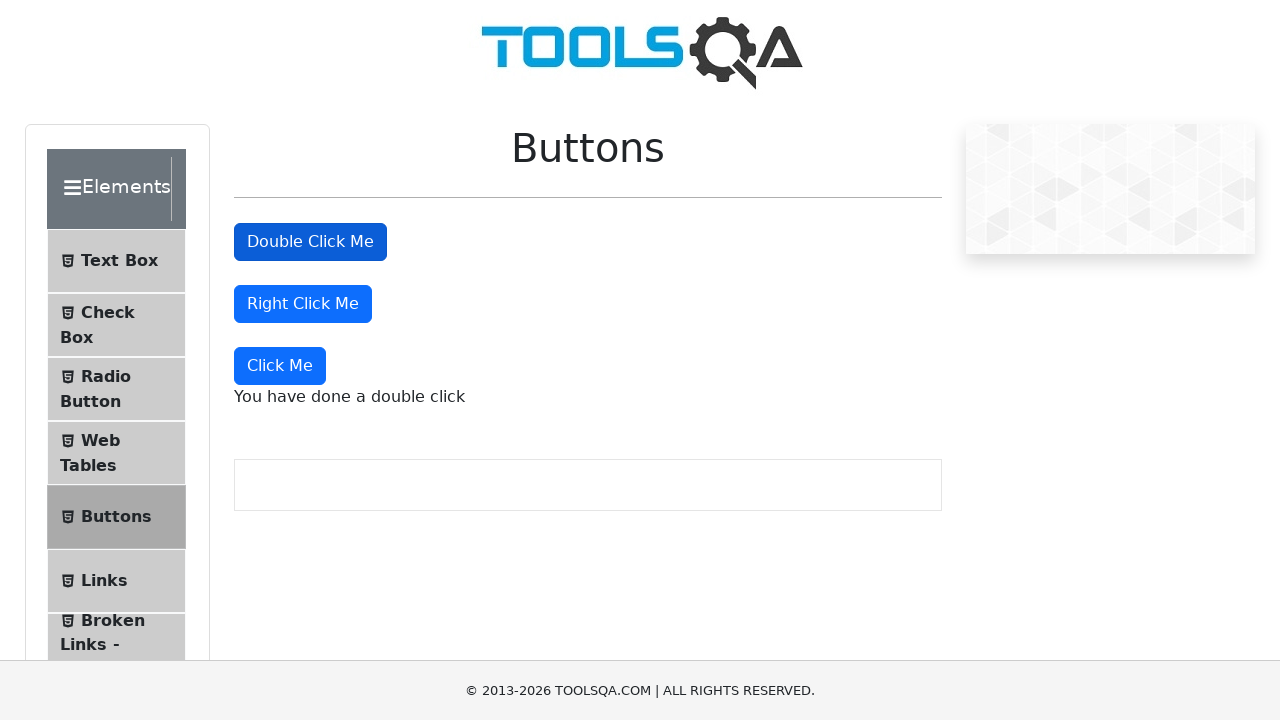